Tests AJAX functionality by clicking a button and waiting for dynamically loaded content to appear, then verifying the loaded text matches the expected value.

Starting URL: http://www.uitestingplayground.com/ajax

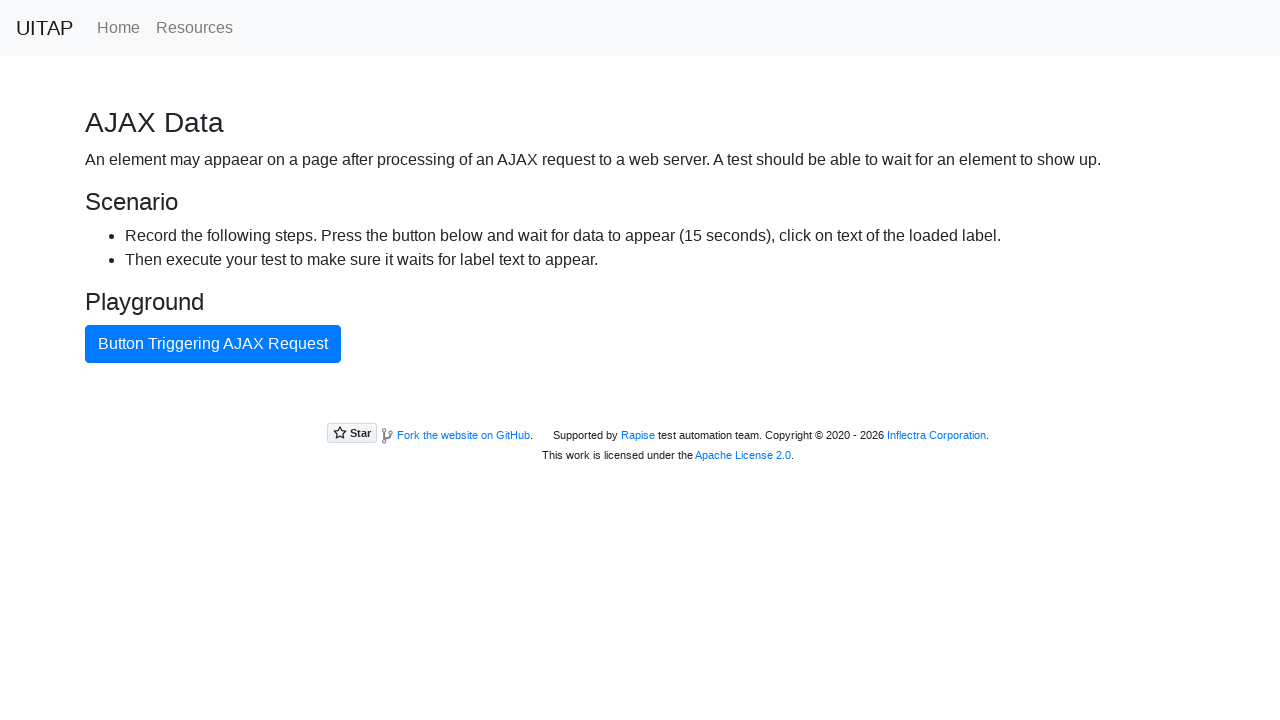

Clicked AJAX button to trigger dynamic content loading at (213, 344) on #ajaxButton
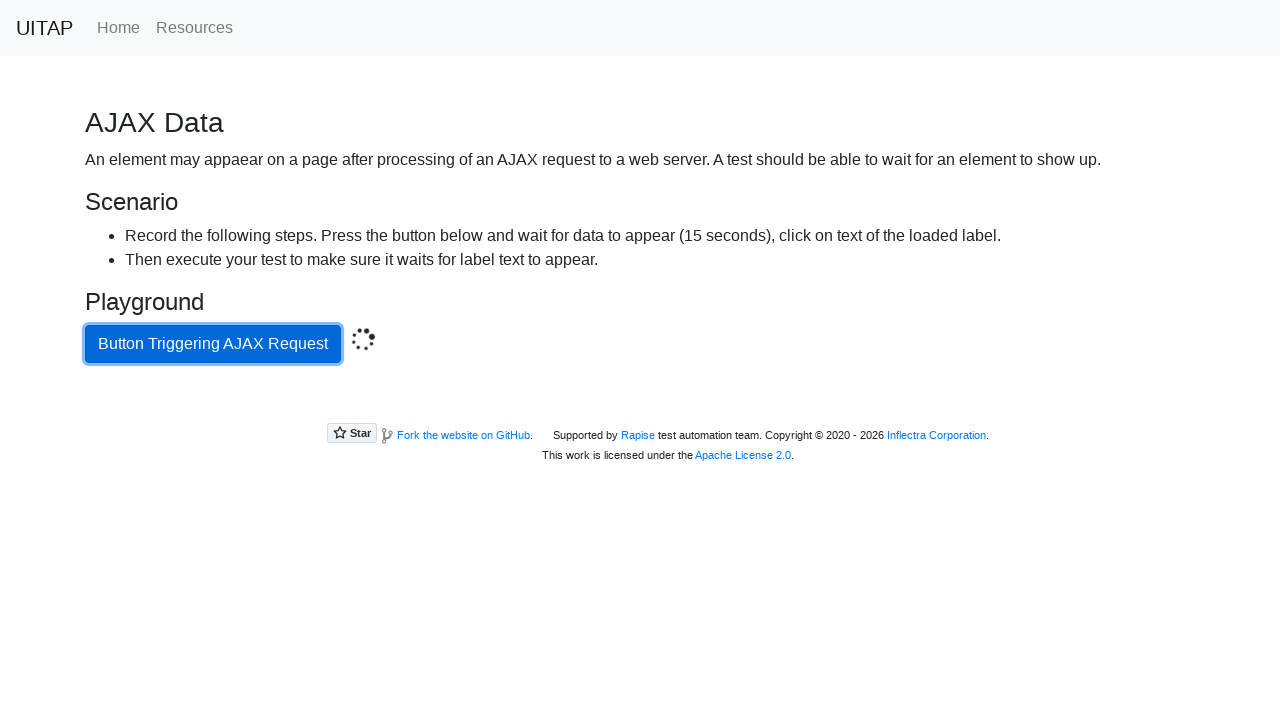

Waited for AJAX response - success message appeared
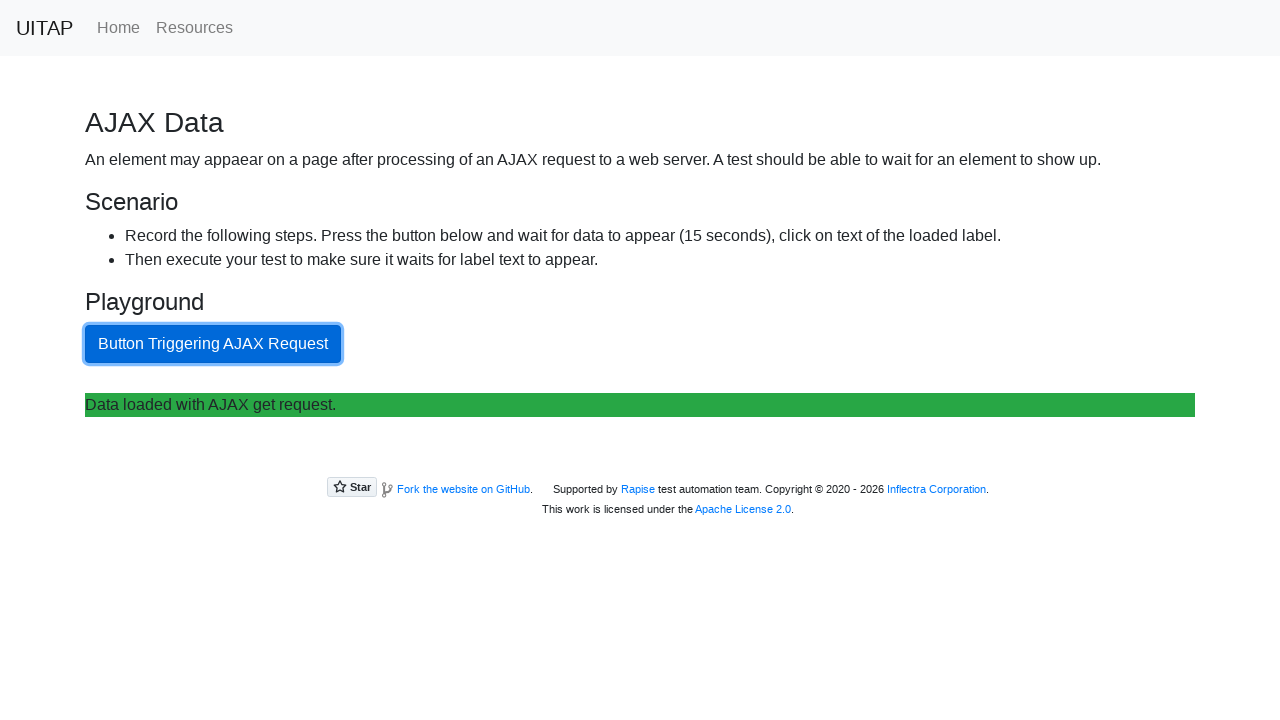

Verified dynamically loaded text matches expected value: 'Data loaded with AJAX get request.'
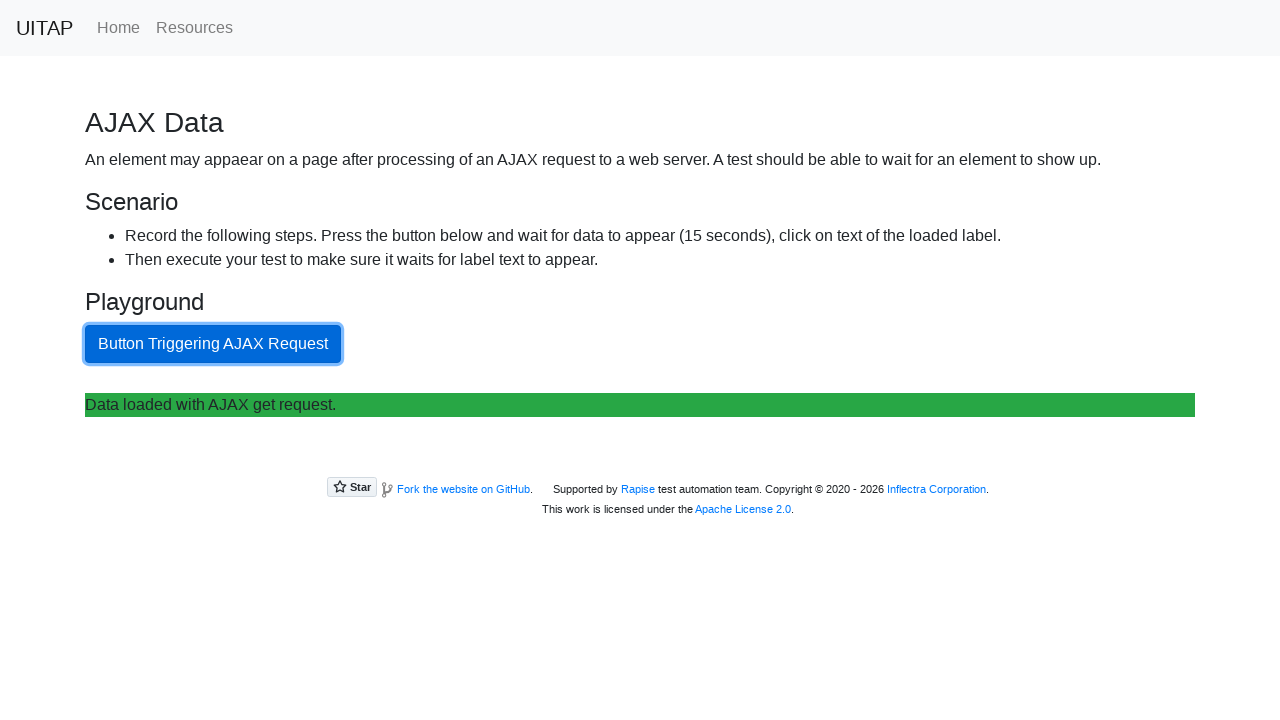

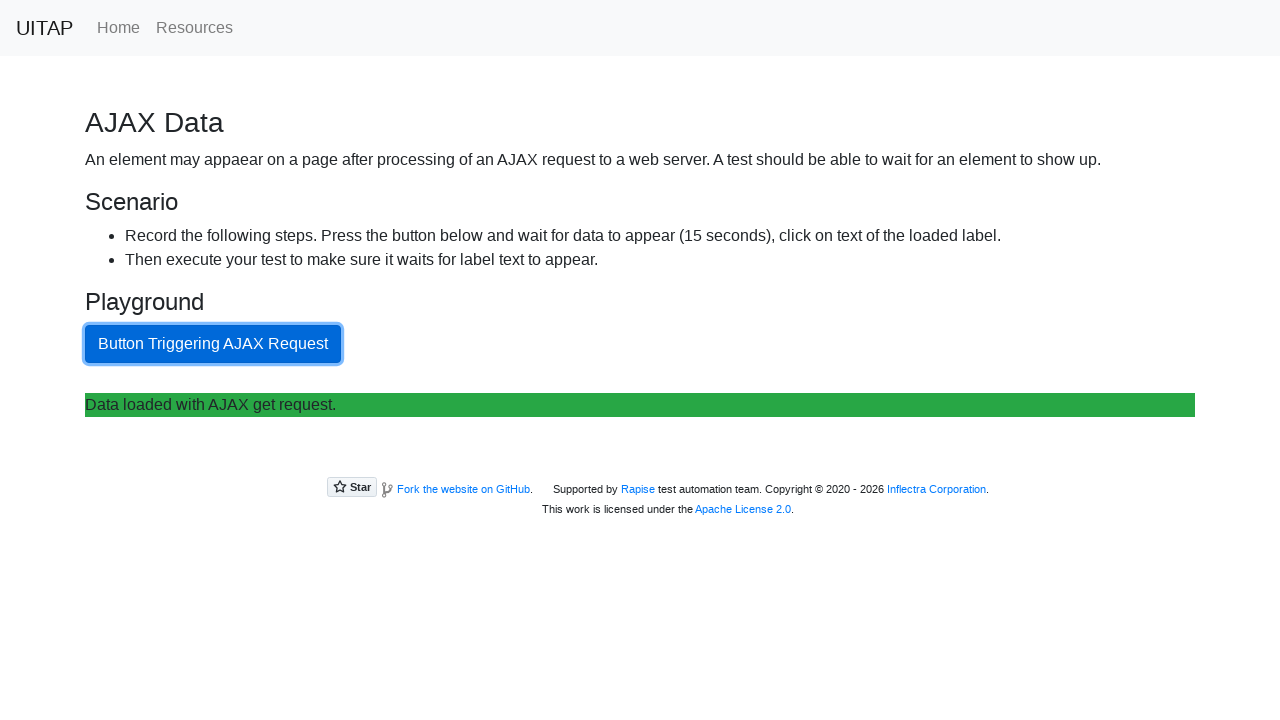